Navigates to Microsoft 365 Copilot page and waits for the page to fully load, verifying that anchor links are present on the page.

Starting URL: https://www.microsoft.com/en-au/microsoft-365/copilot

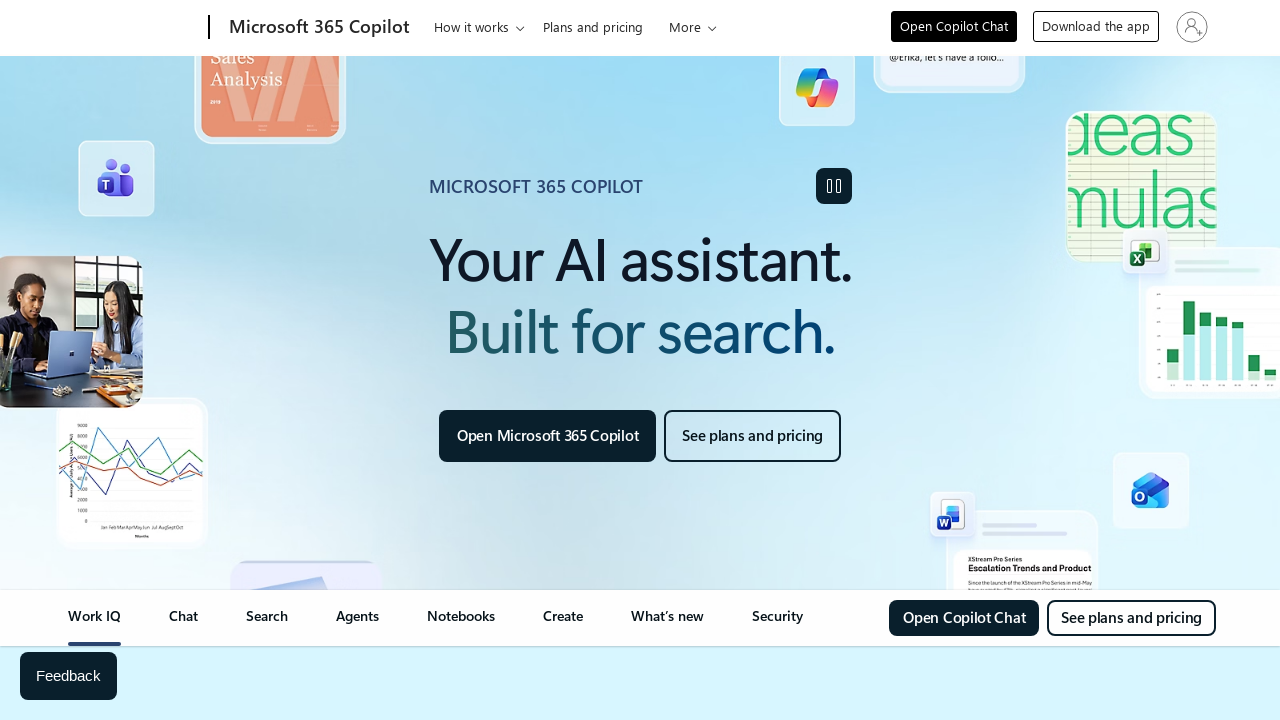

Waited for page to reach network idle state
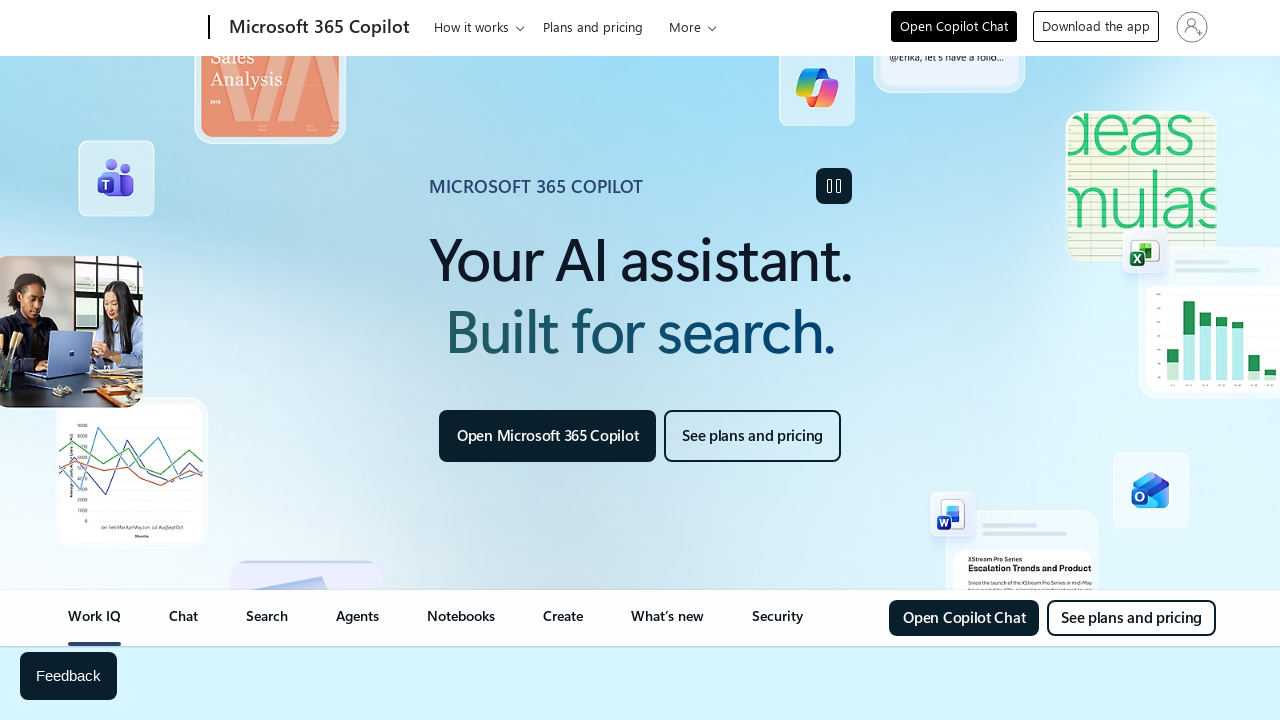

Verified that anchor links are present on the Microsoft 365 Copilot page
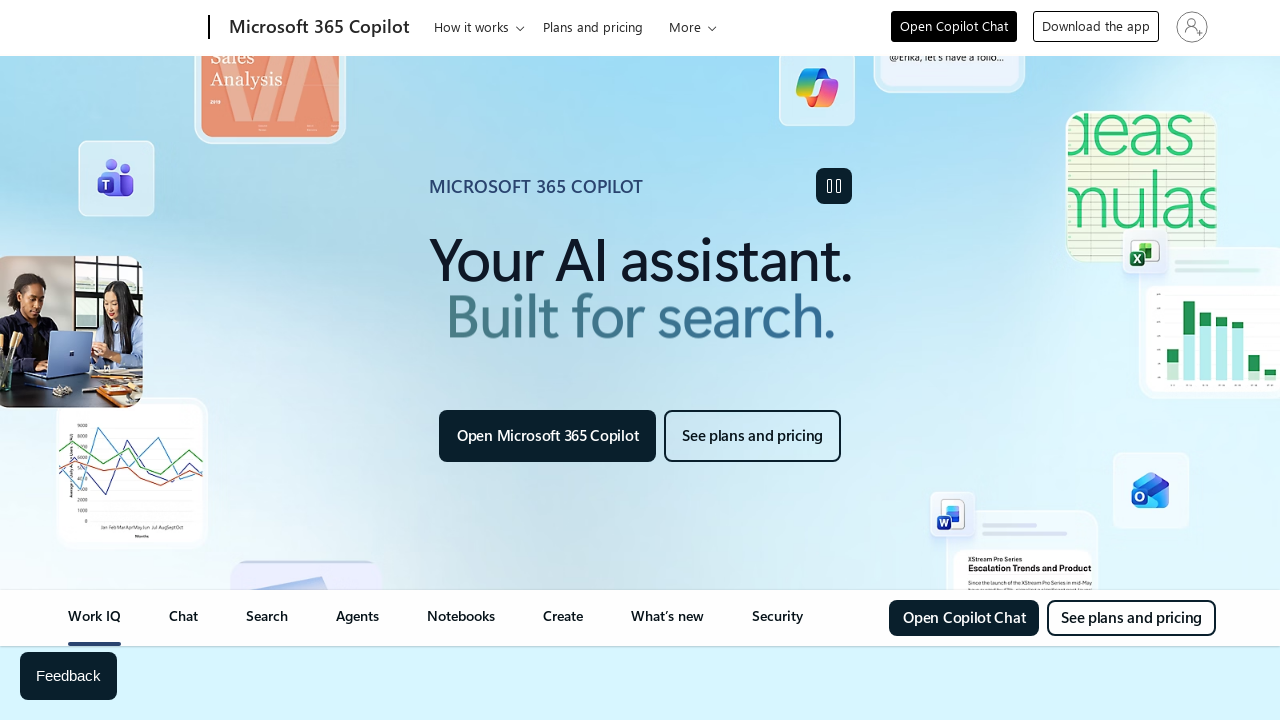

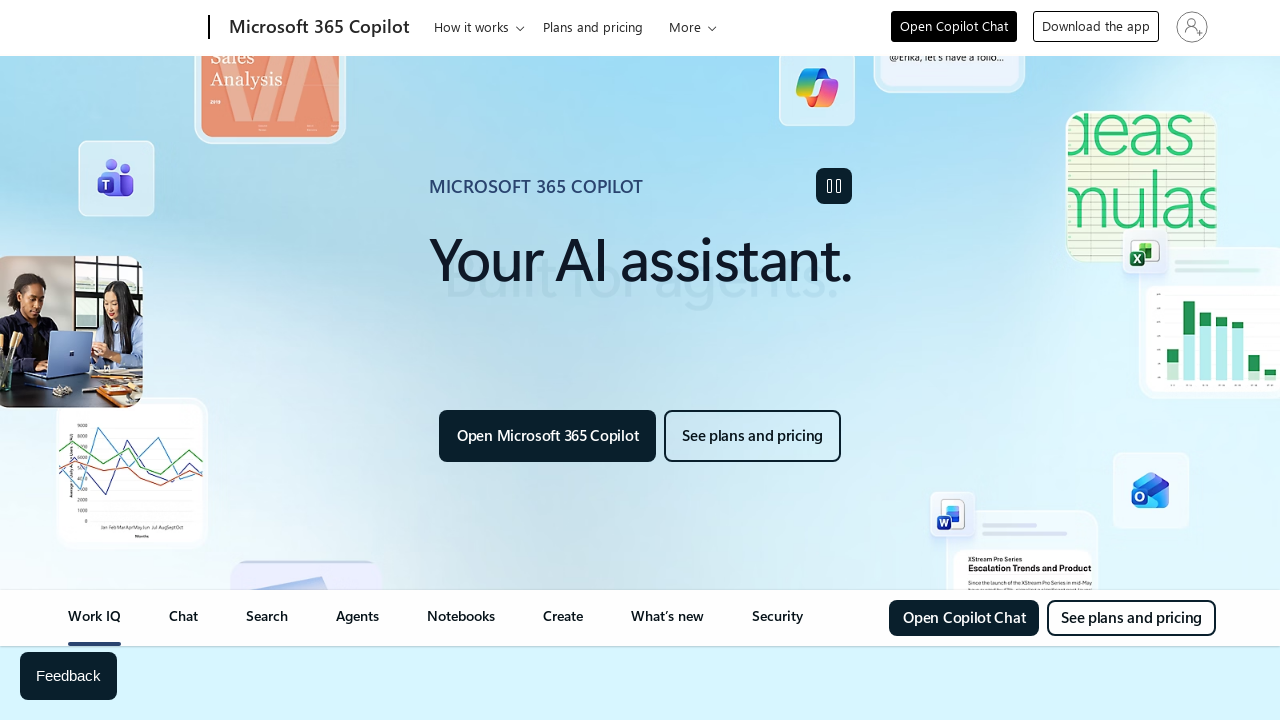